Navigates to Shutterfly prints page and waits for the page to load

Starting URL: https://www.shutterfly.com/prints?esch=1

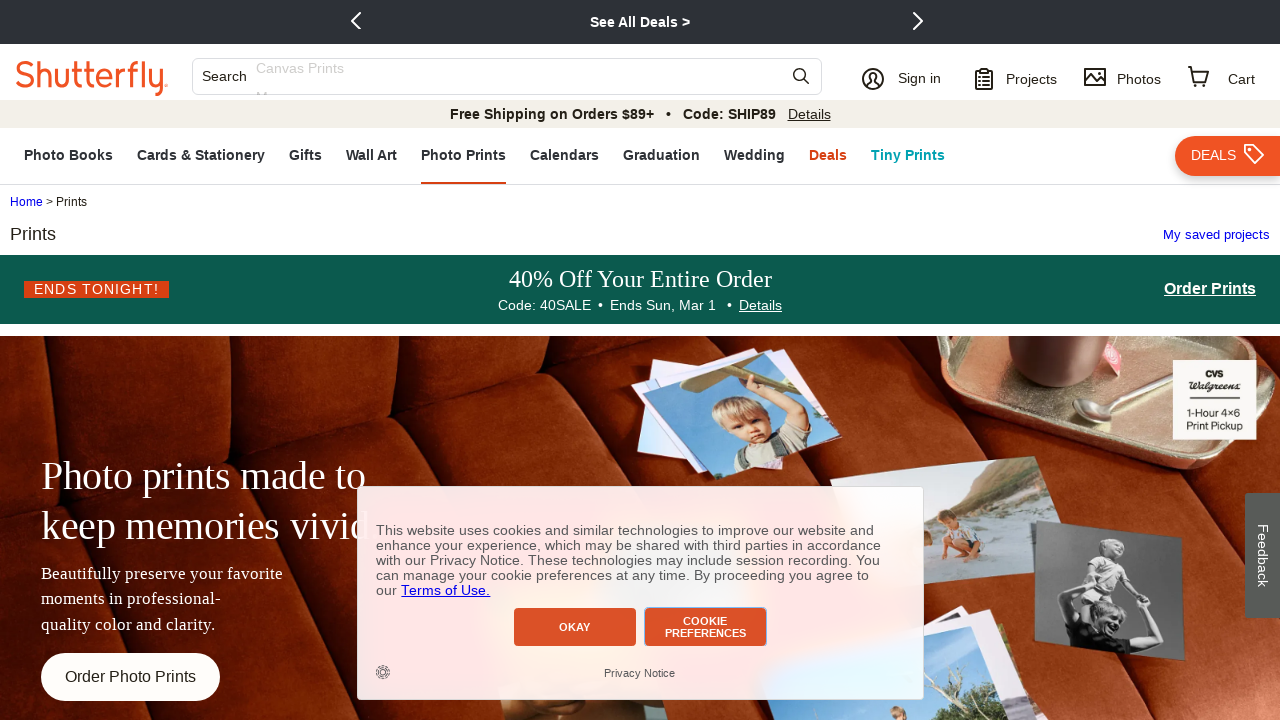

Waited for page DOM content to load
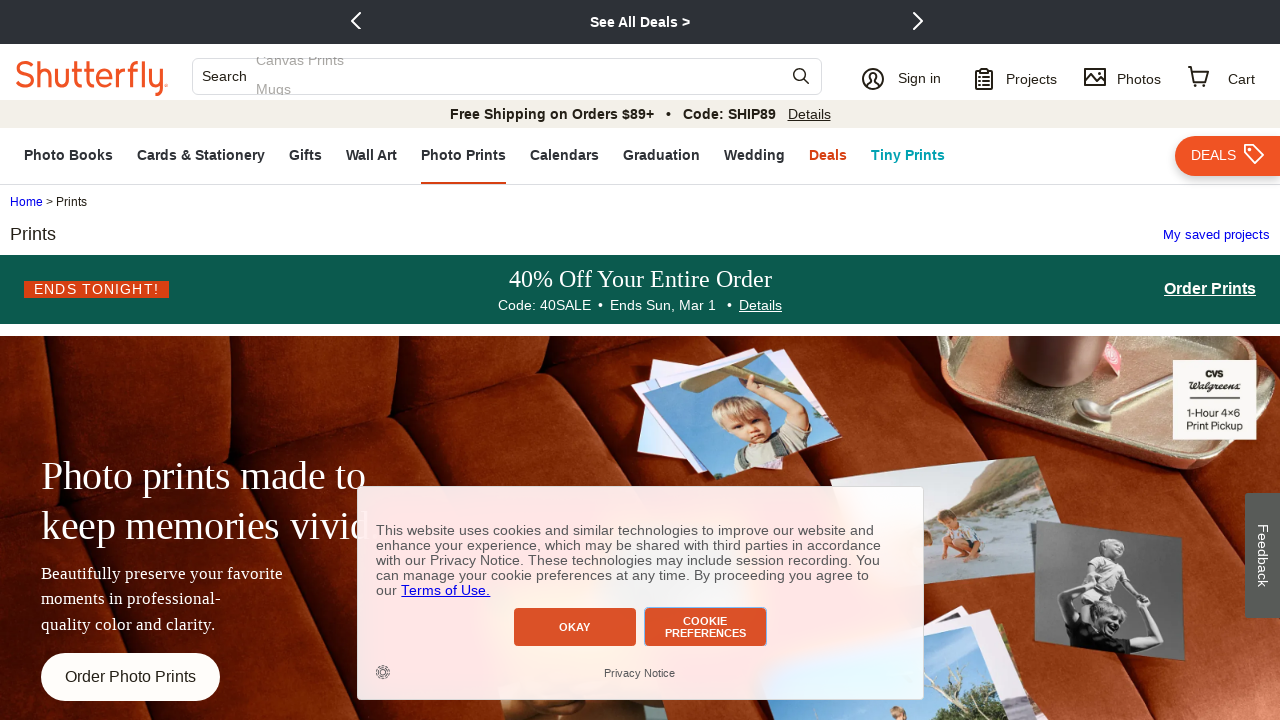

Waited 3 seconds for main content to be visible
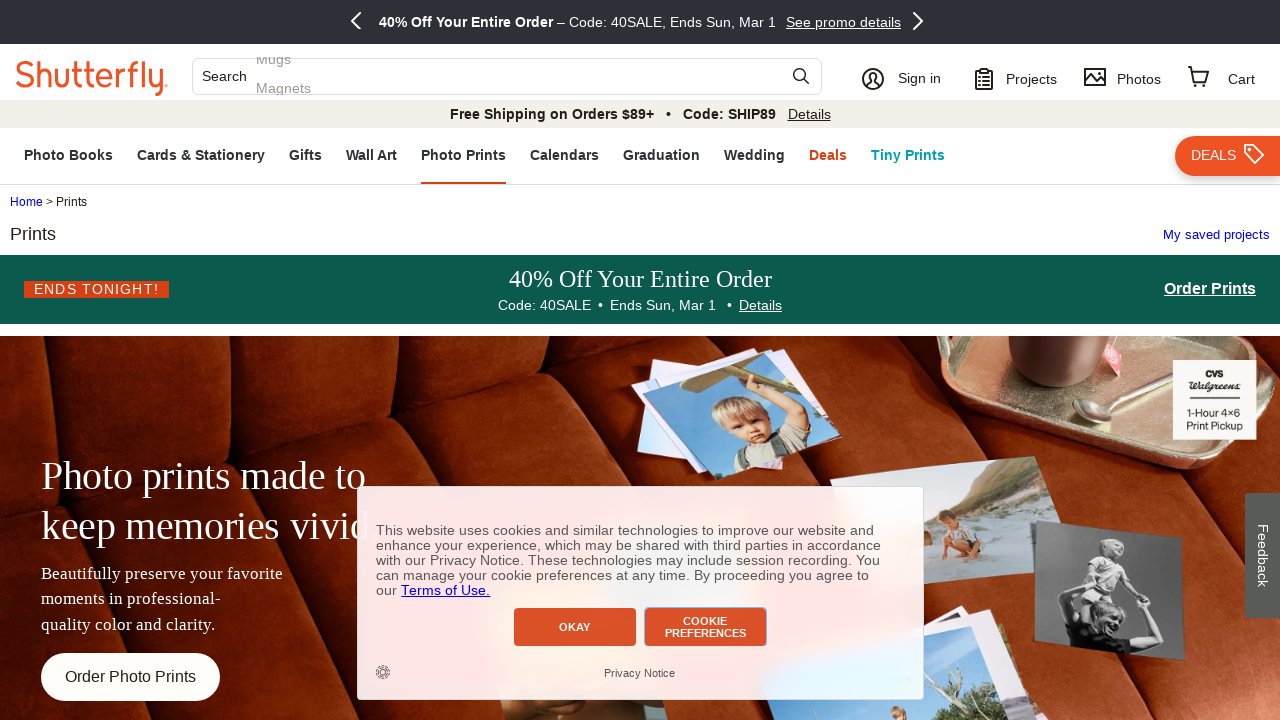

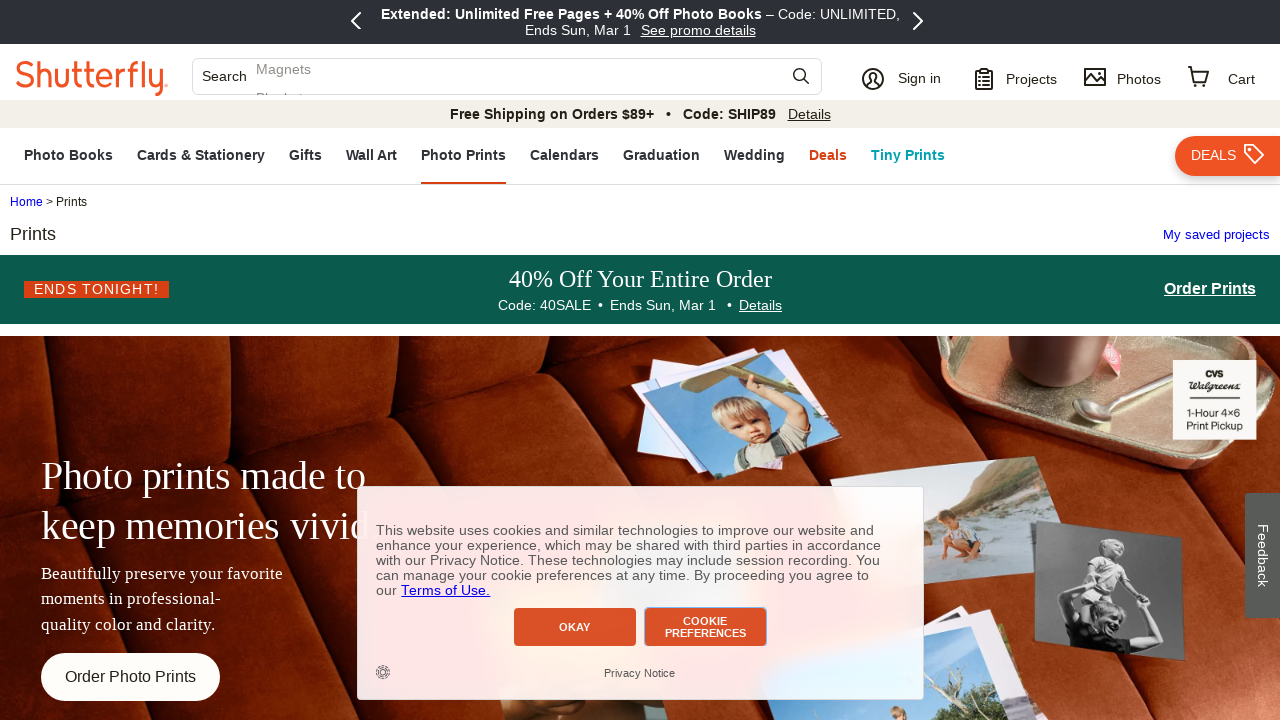